Tests entering text in a JavaScript prompt by clicking a button, entering text in the prompt, and accepting it

Starting URL: https://automationfc.github.io/basic-form/index.html

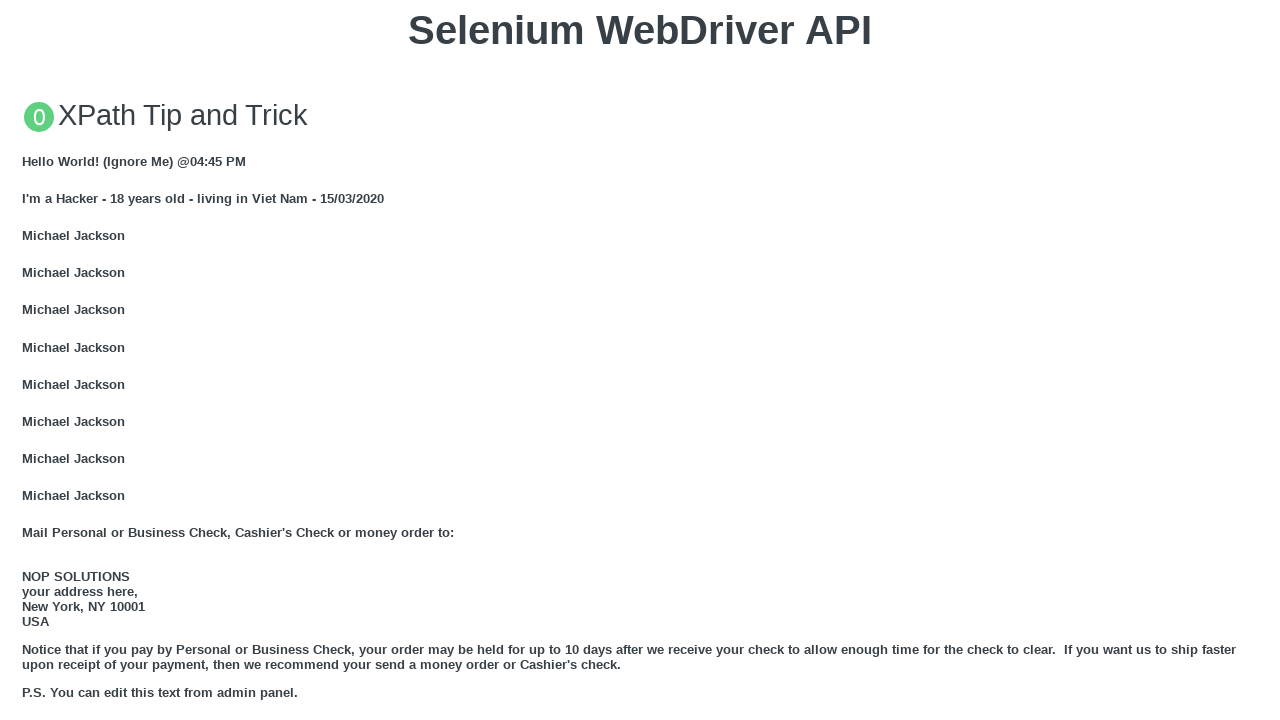

Set up dialog handler for prompt
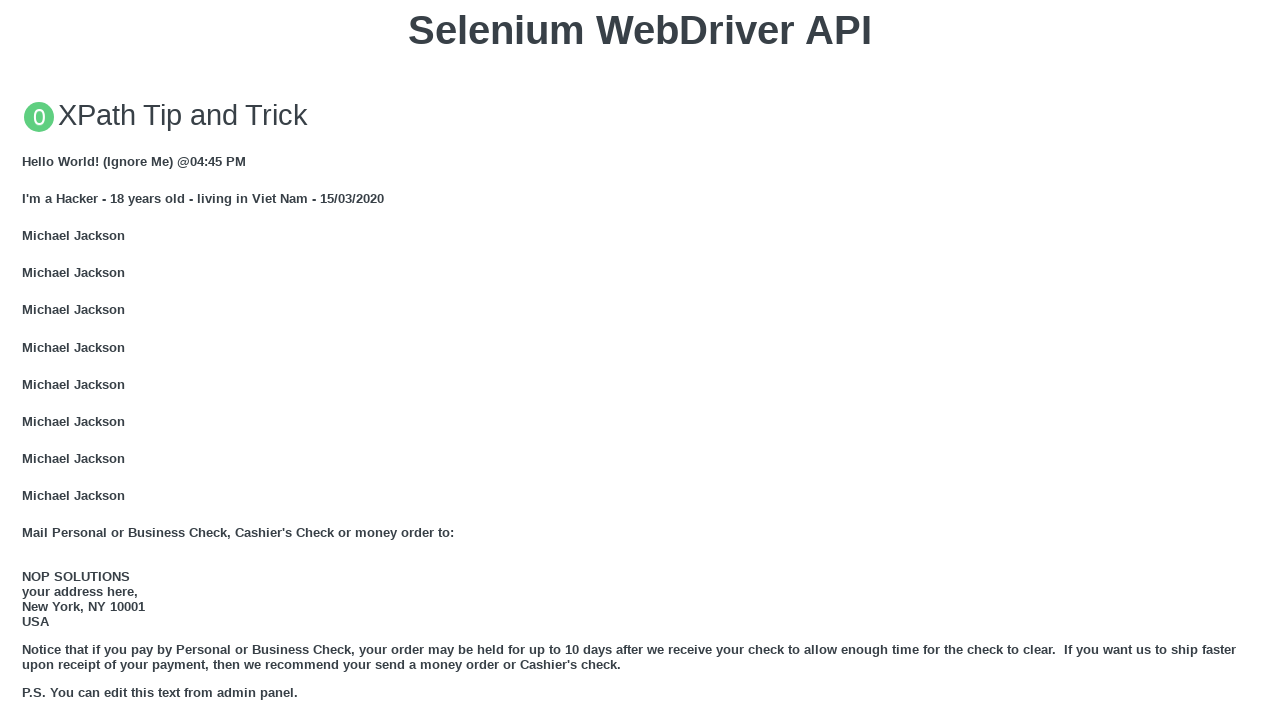

Clicked button to trigger JavaScript prompt dialog at (640, 360) on xpath=//button[text()='Click for JS Prompt']
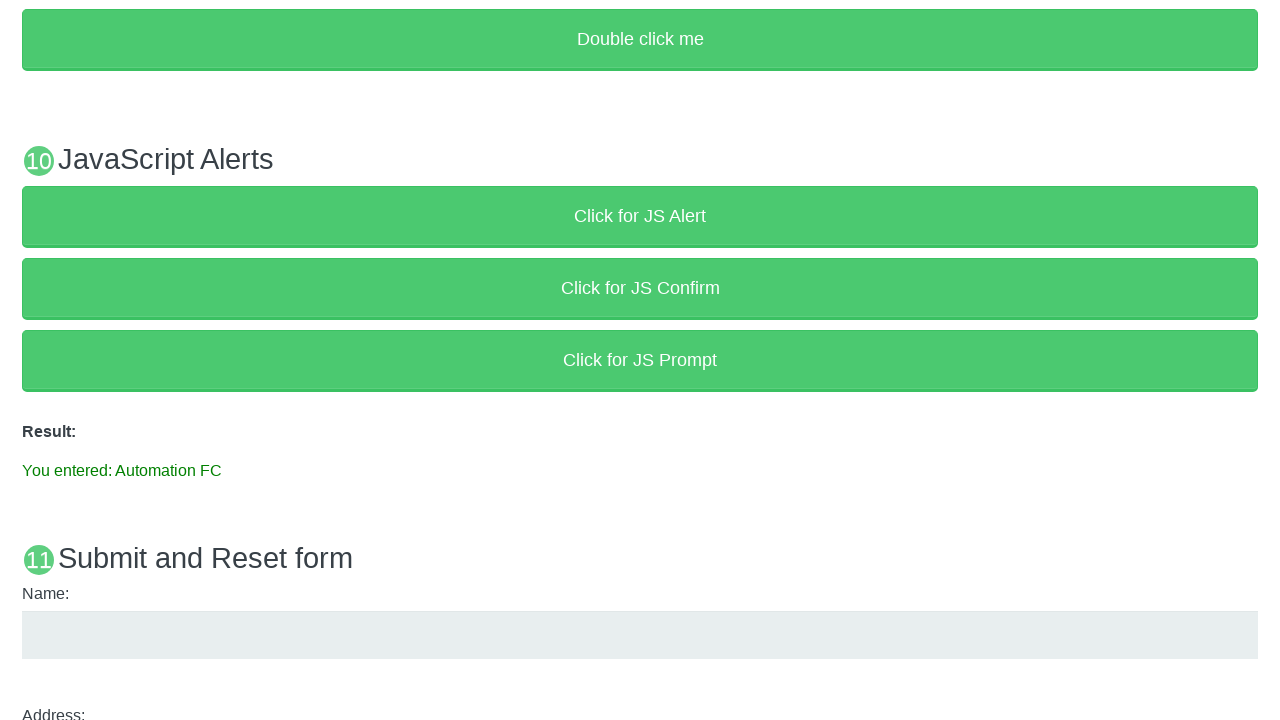

Verified prompt result contains 'You entered: Automation FC'
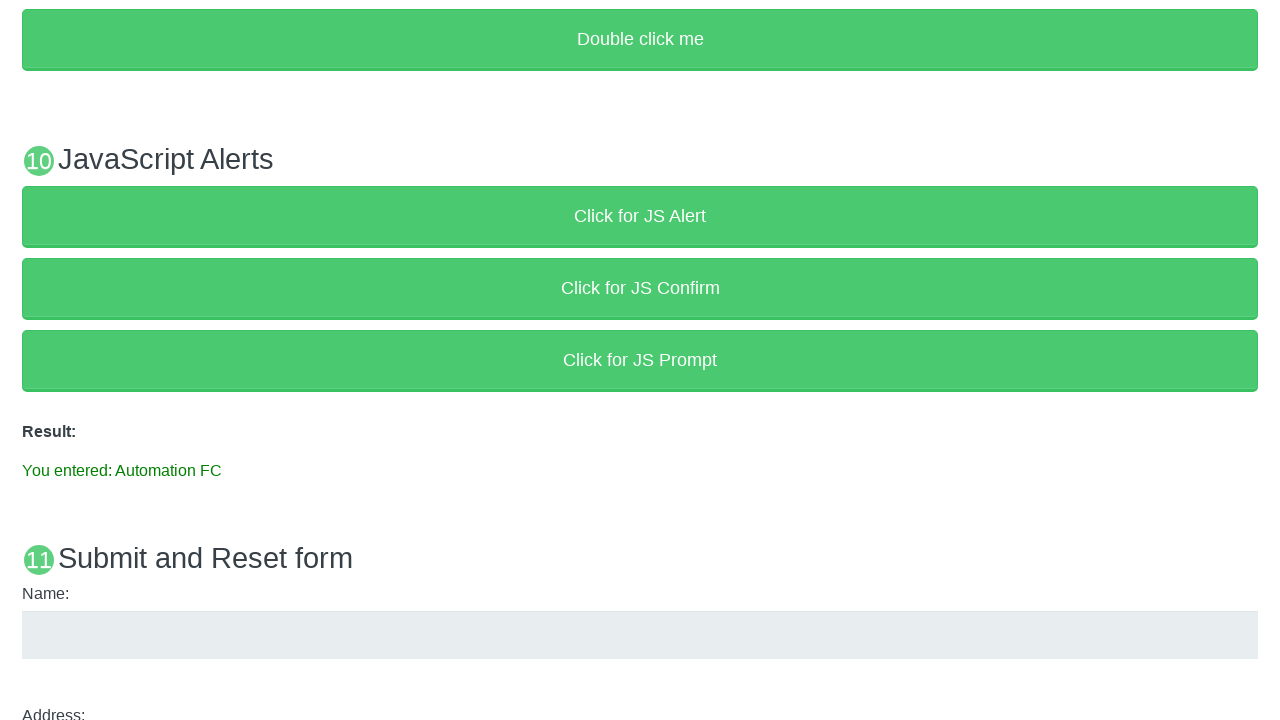

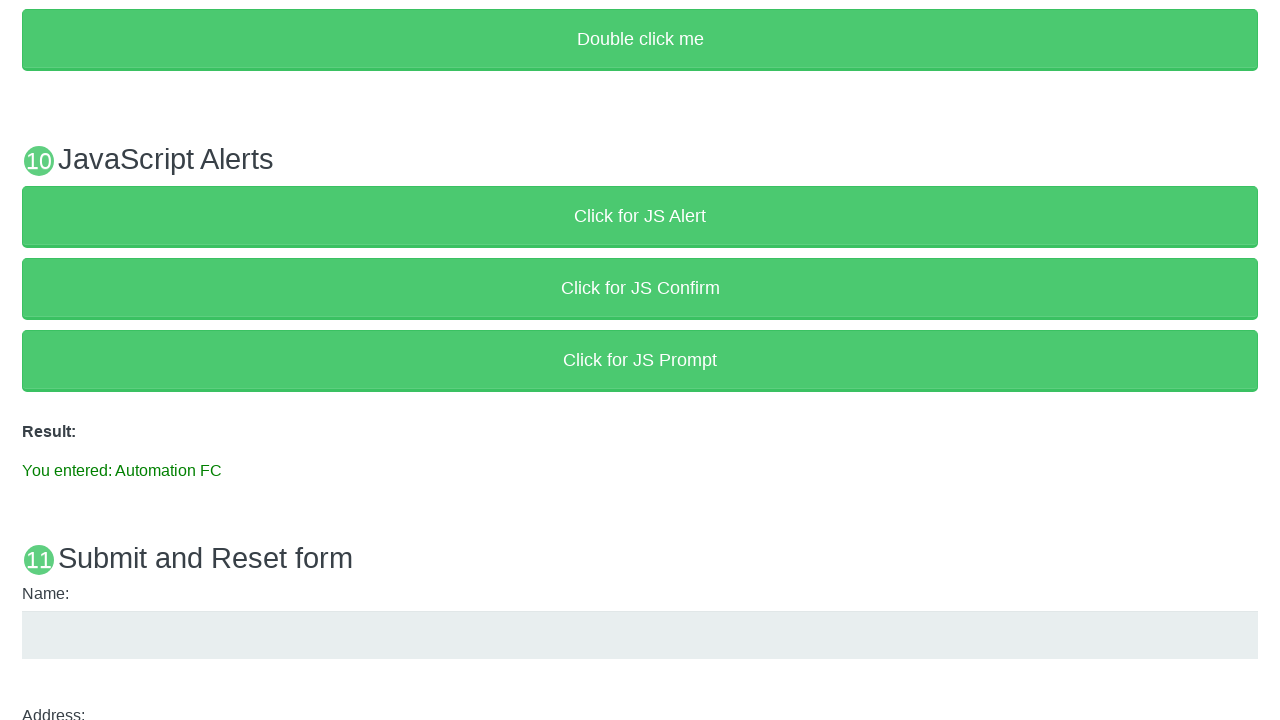